Tests keyboard input events by sending keystrokes and keyboard shortcuts (Ctrl+A, Ctrl+C) to the page

Starting URL: https://v1.training-support.net/selenium/input-events

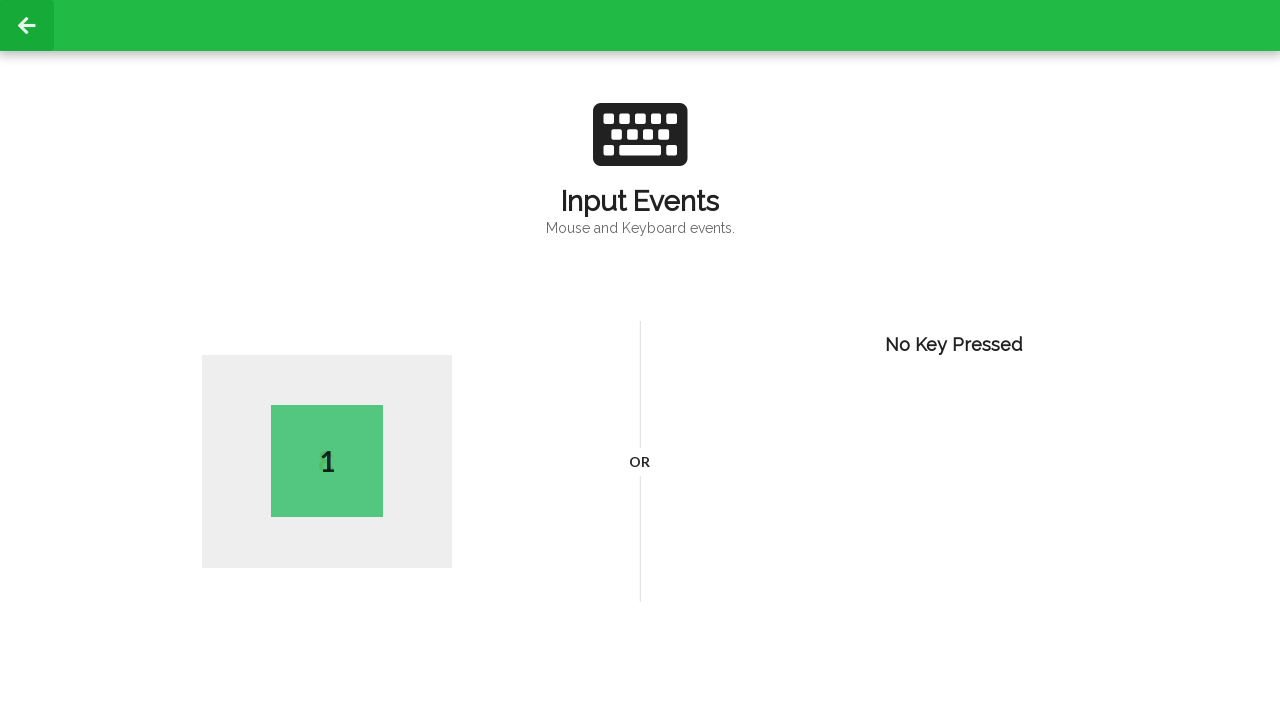

Typed single key 'S' into the page
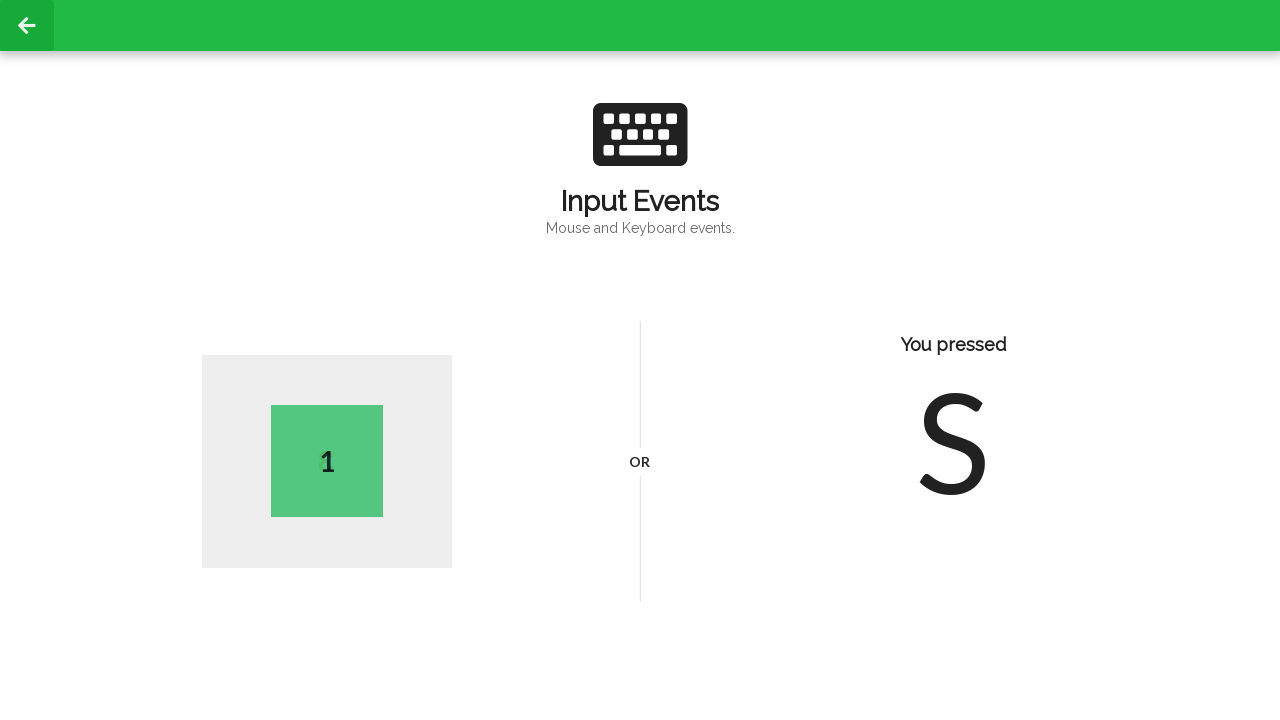

Pressed Ctrl+A to select all text
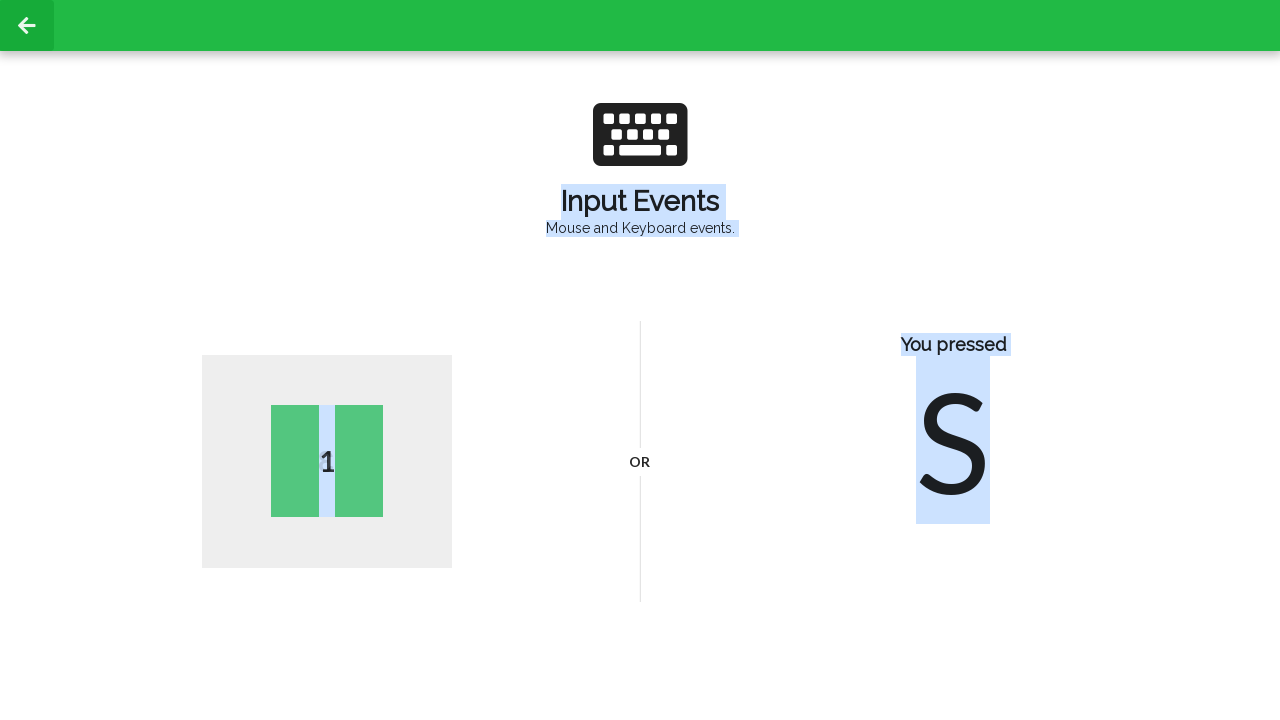

Pressed Ctrl+C to copy selected text
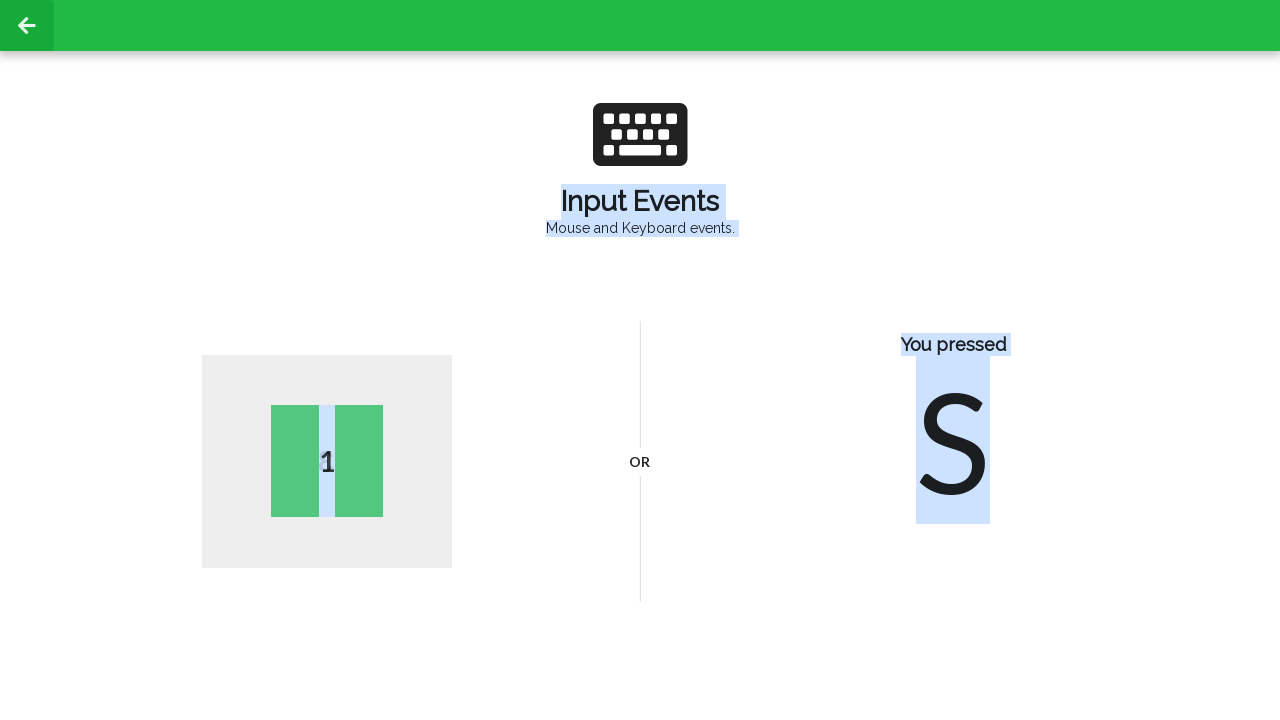

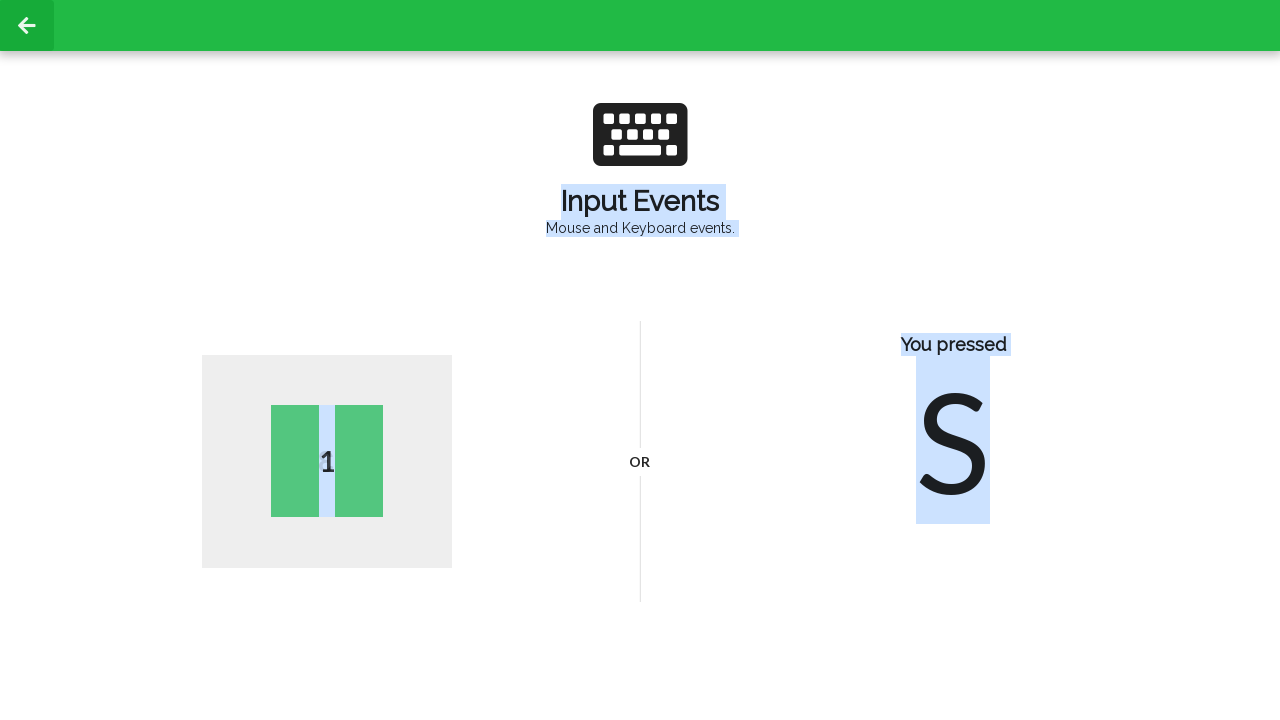